Tests the Hidden Layers challenge page by performing a double-click action.

Starting URL: http://www.uitestingplayground.com/hiddenlayers

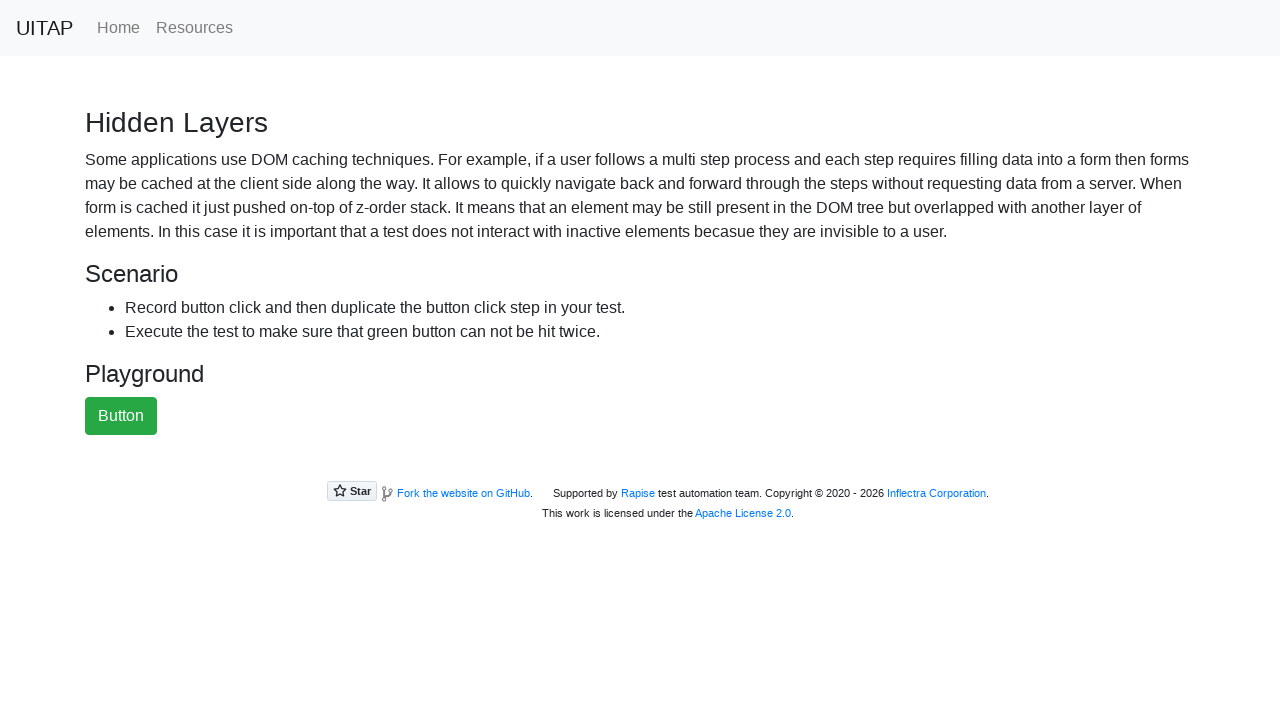

Waited for page to load with domcontentloaded state
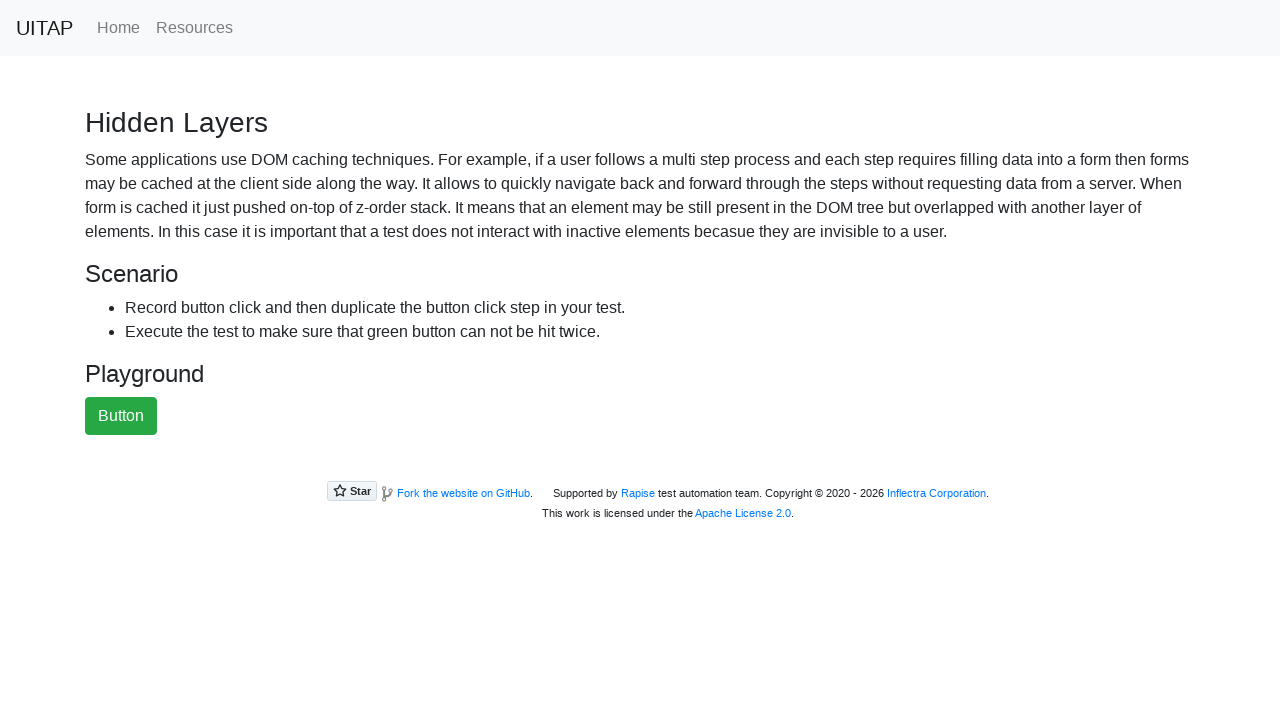

Double-clicked the green button to reveal hidden layers at (121, 416) on #greenButton
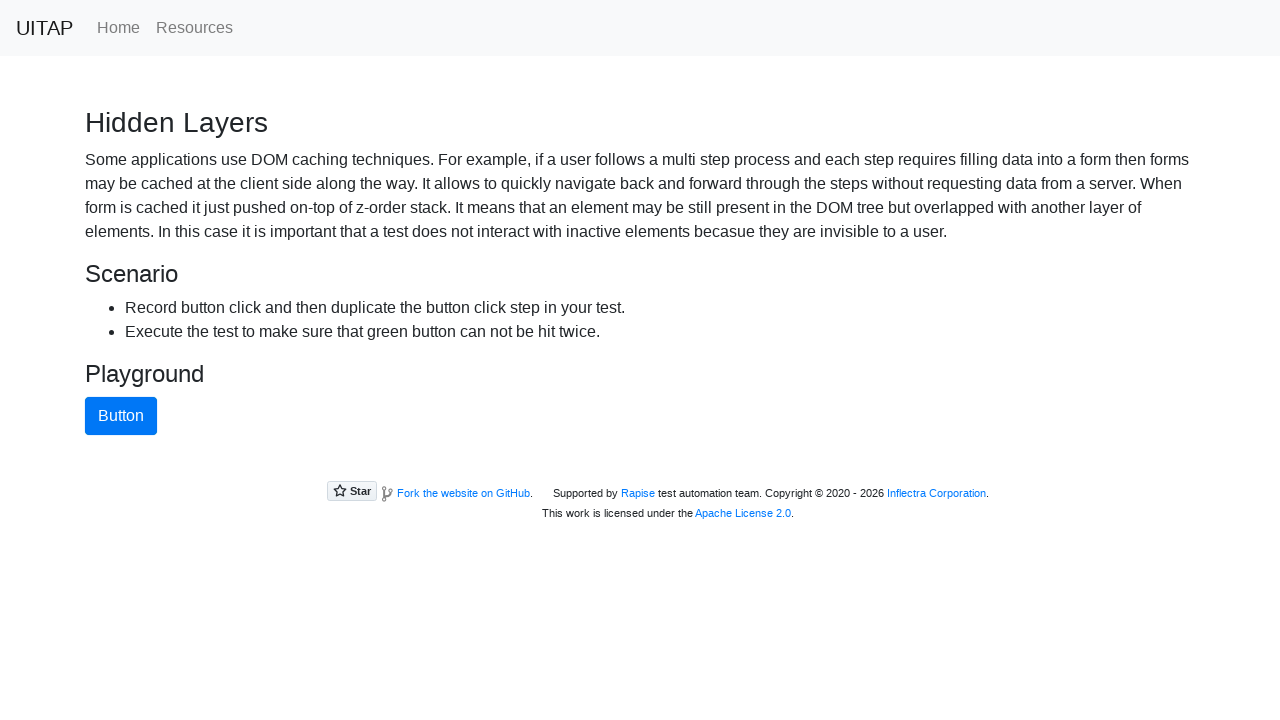

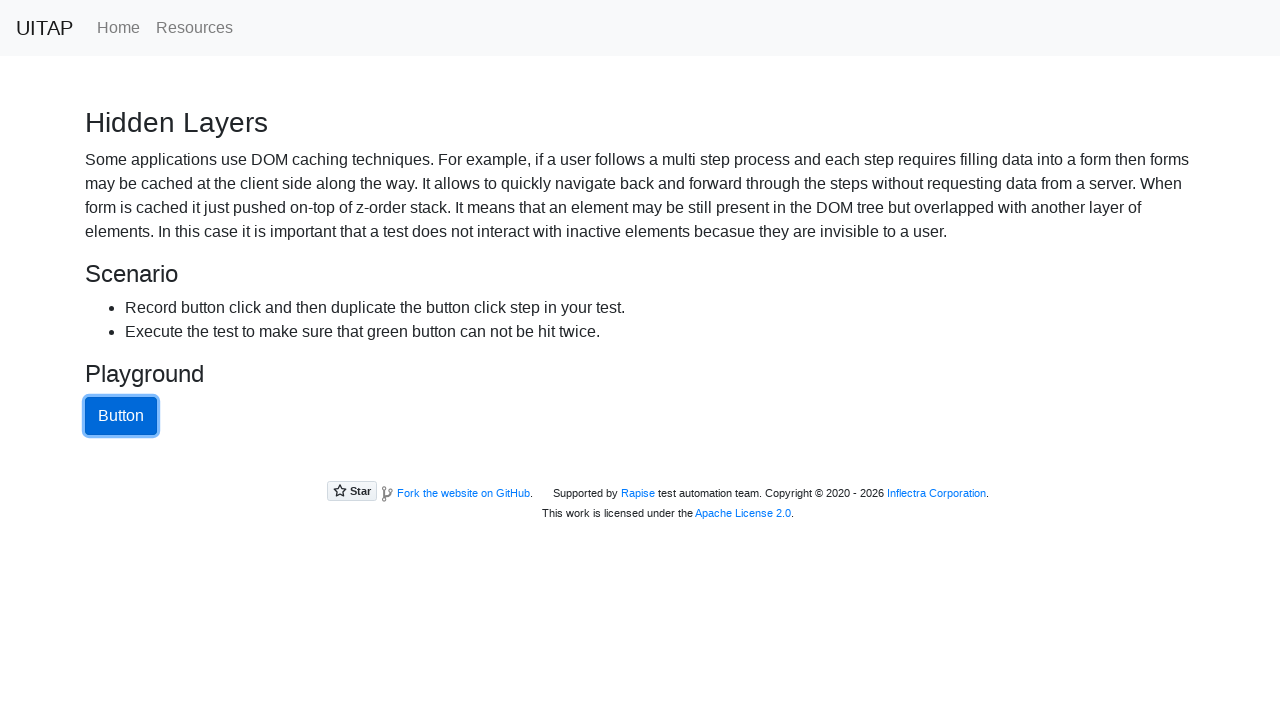